Hovers over the USD currency selector element

Starting URL: https://www.phptravels.net/

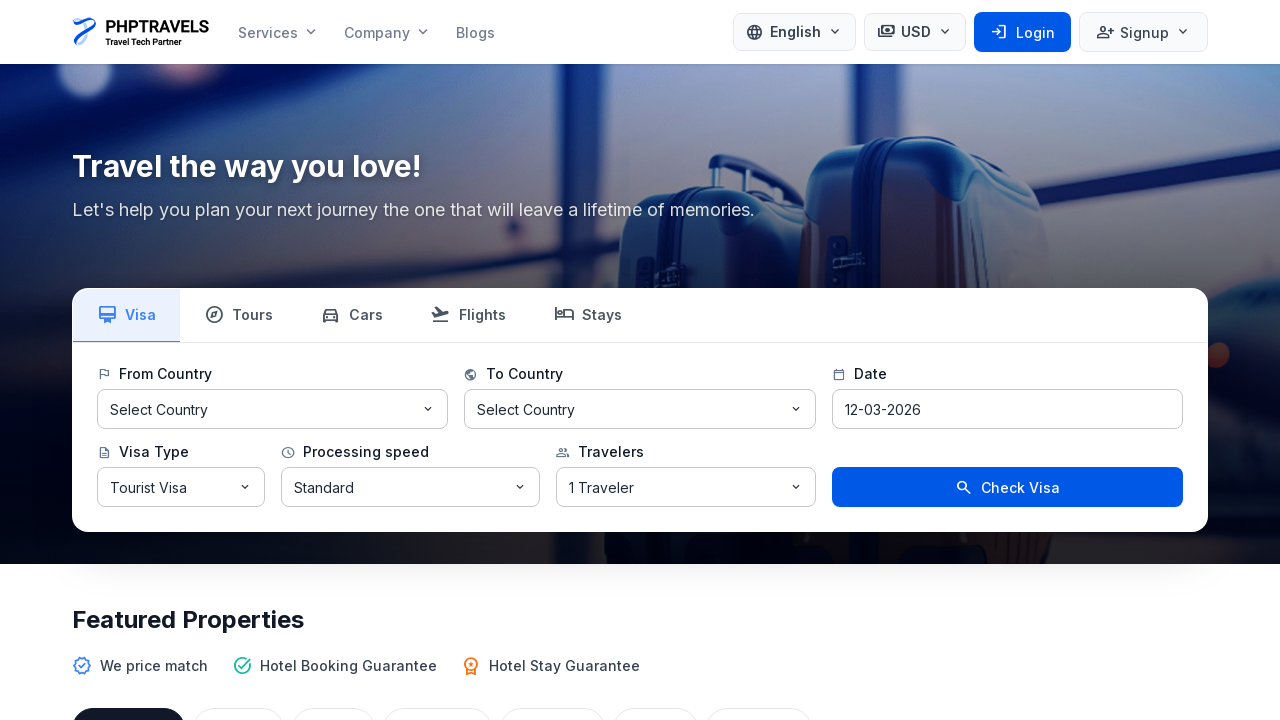

Hovered over USD currency selector element at (916, 32) on text=USD
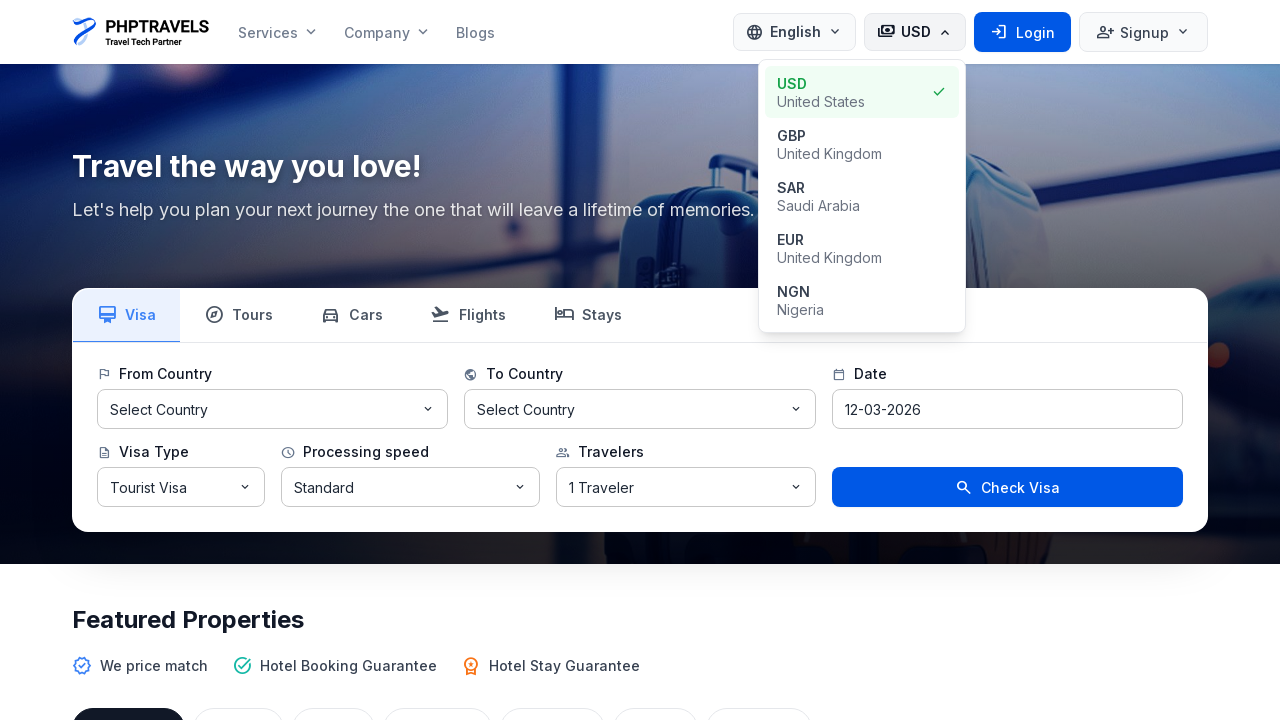

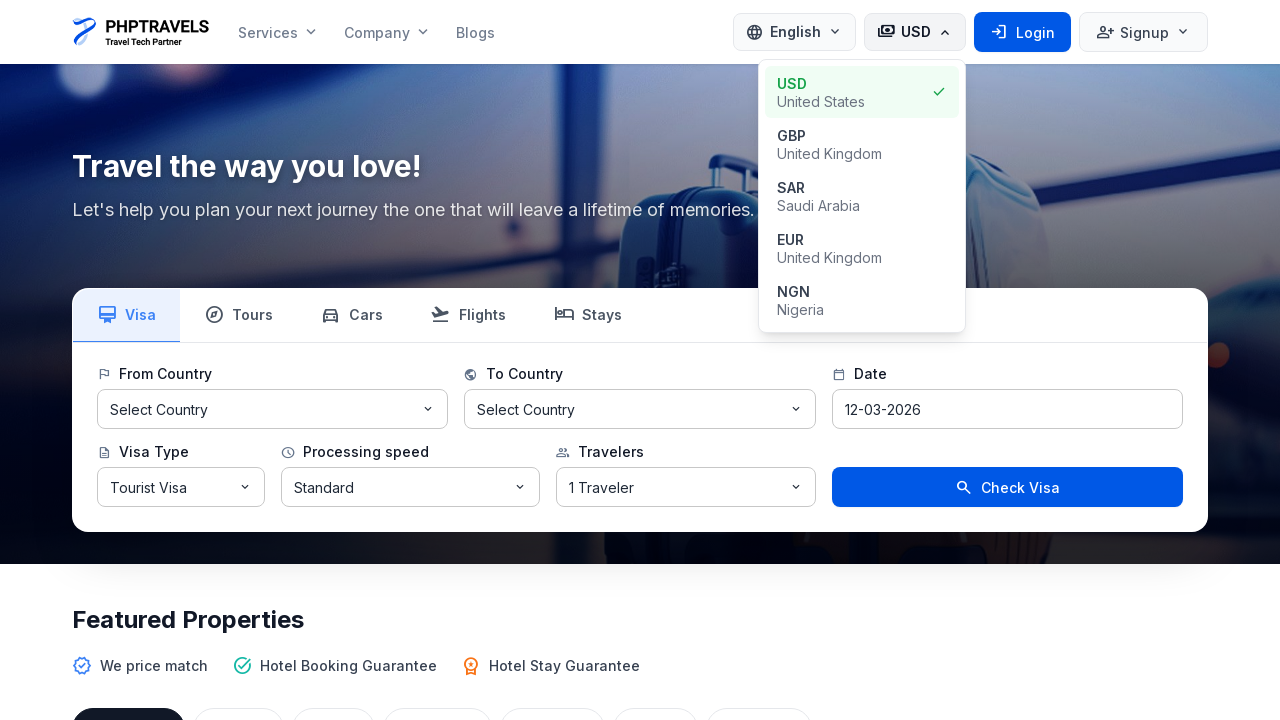